Tests double-click functionality on a button and verifies the success message appears

Starting URL: https://demoqa.com/buttons

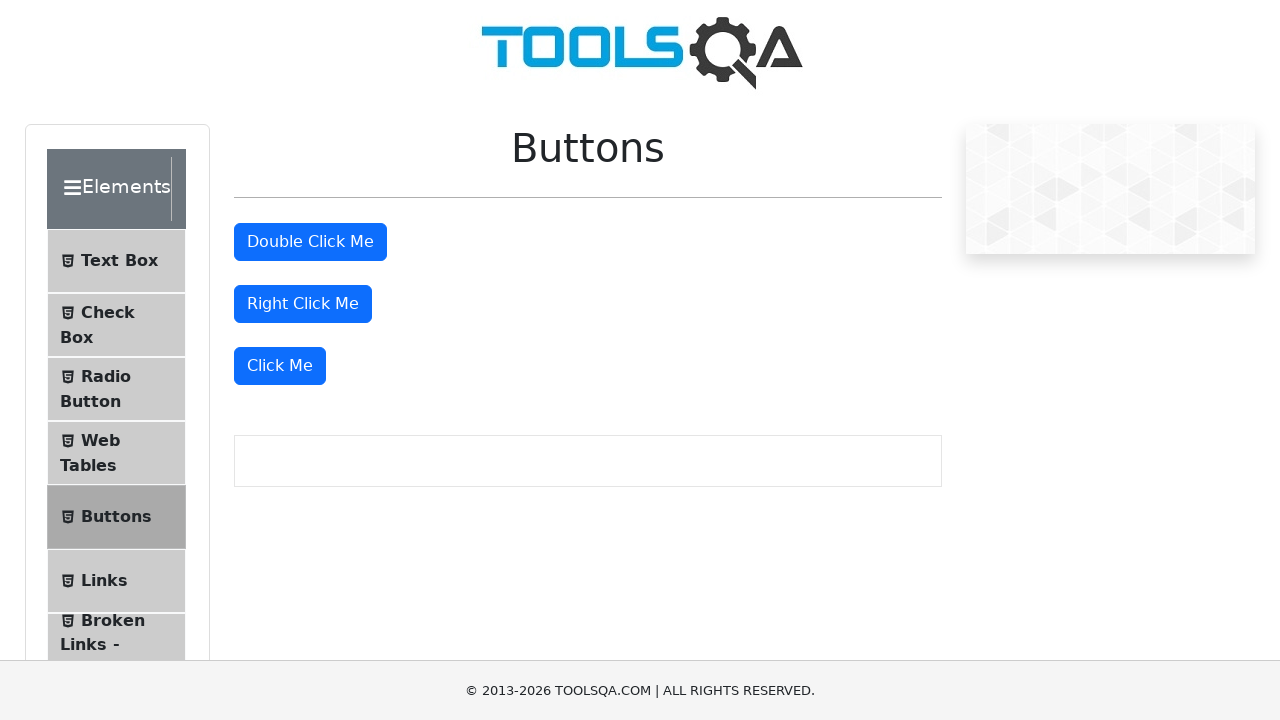

Located double-click button element
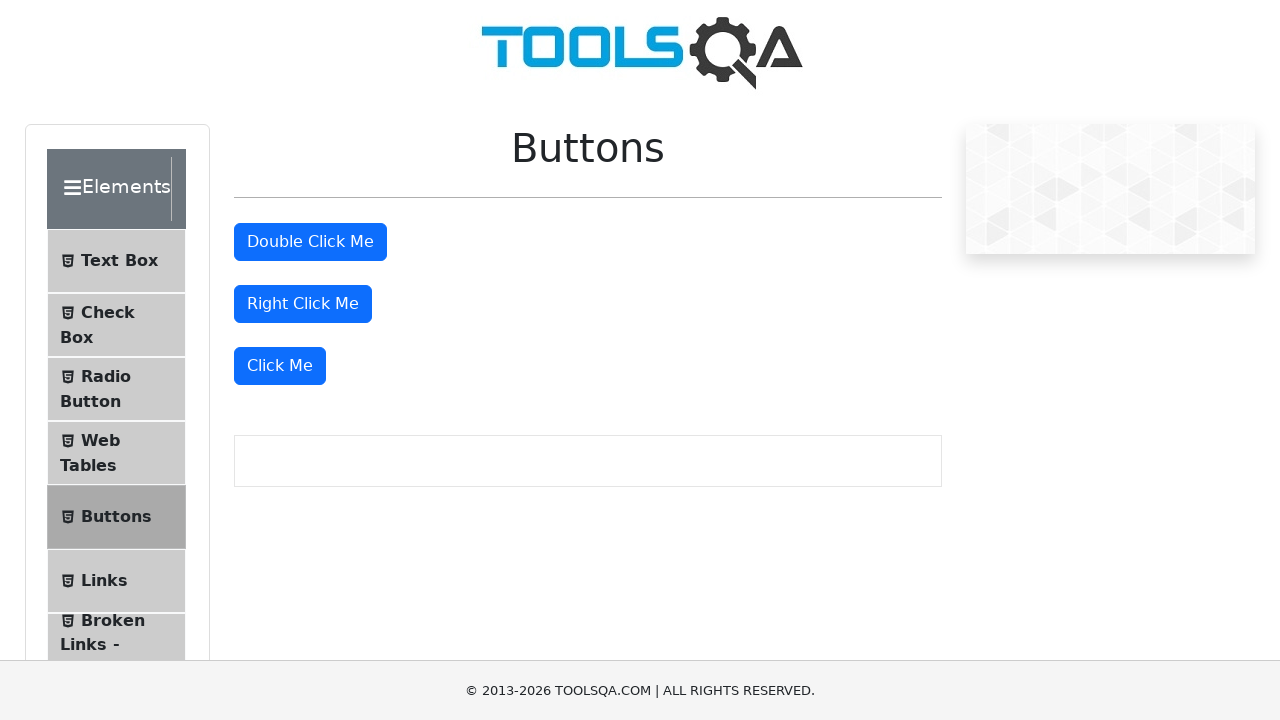

Performed double-click on the button at (310, 242) on #doubleClickBtn
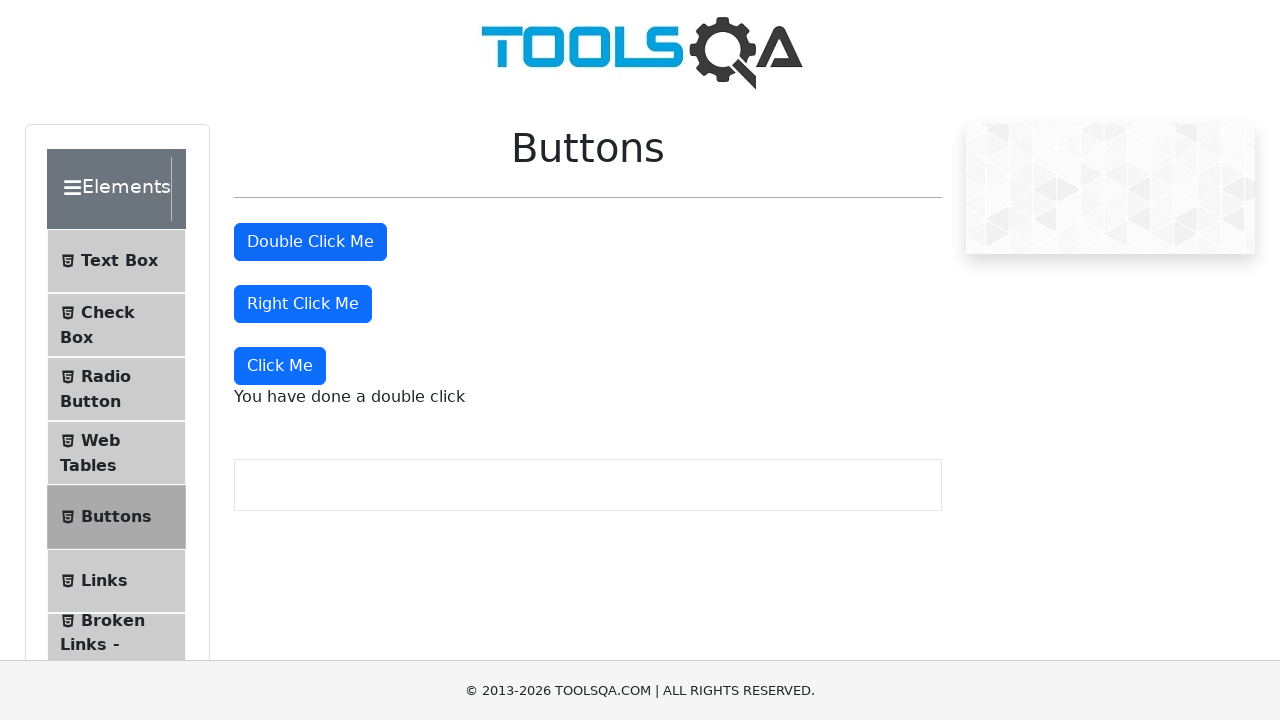

Located success message element
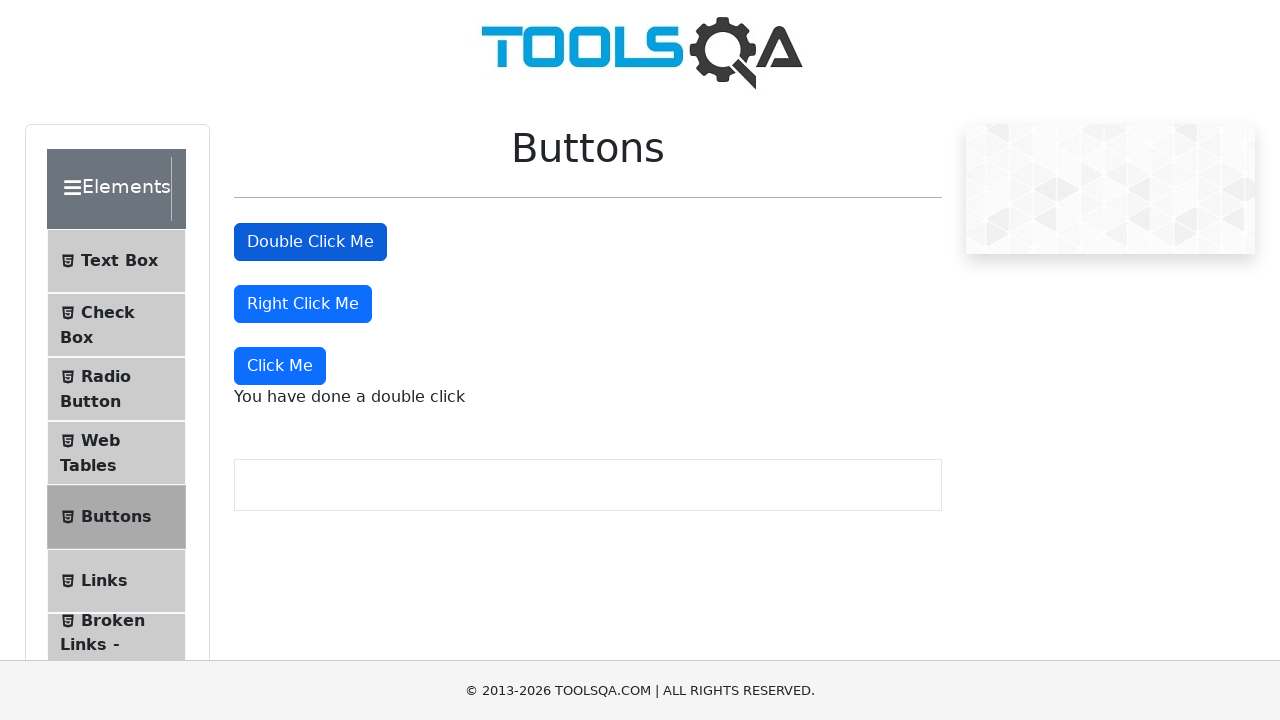

Success message became visible
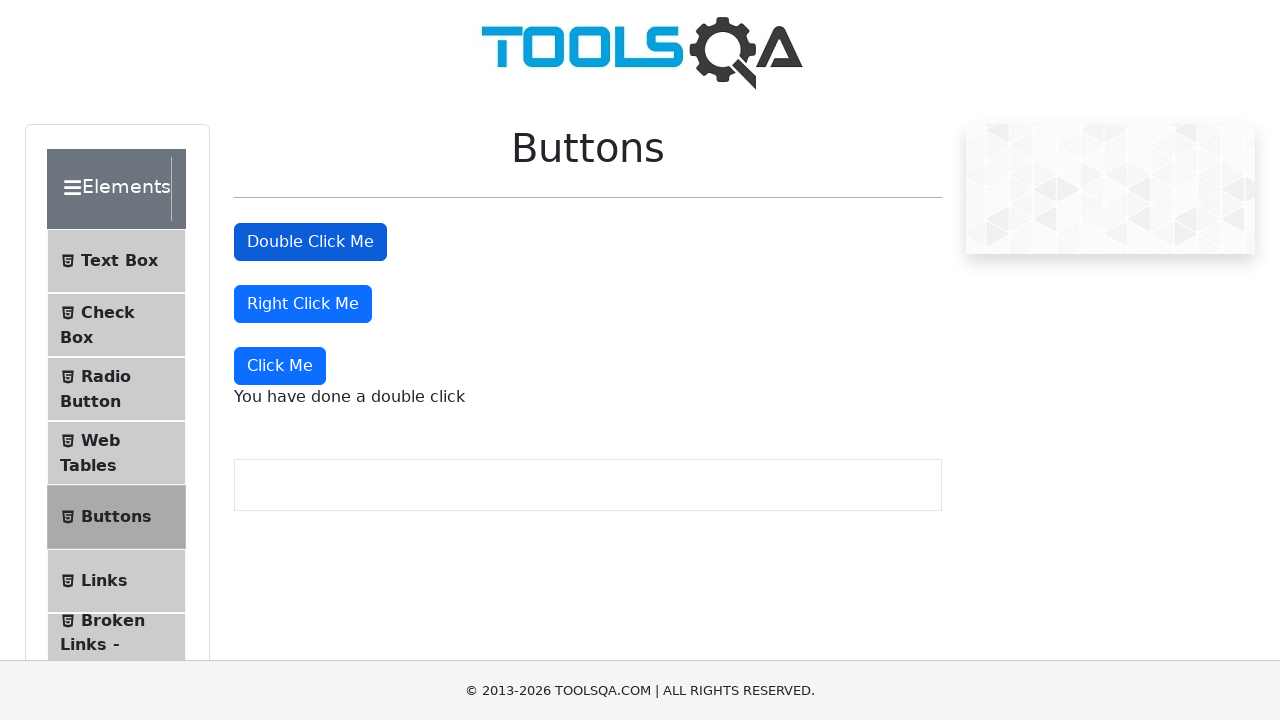

Verified success message text is 'You have done a double click'
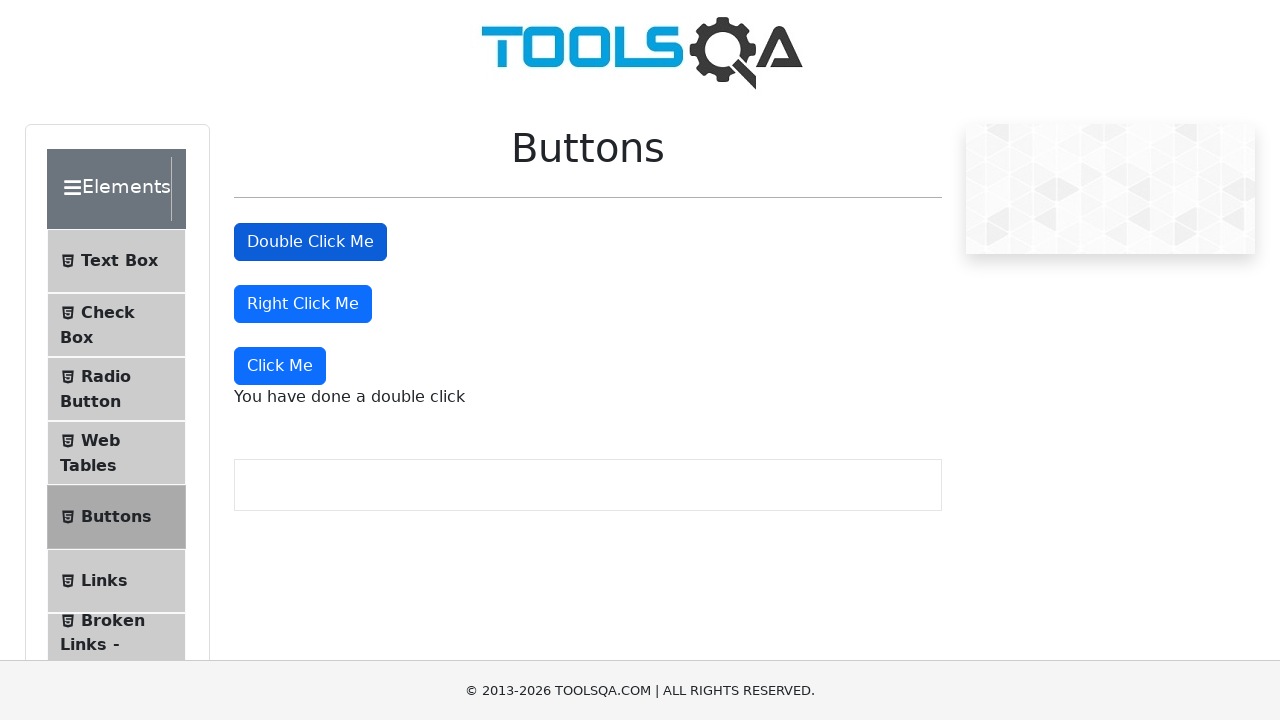

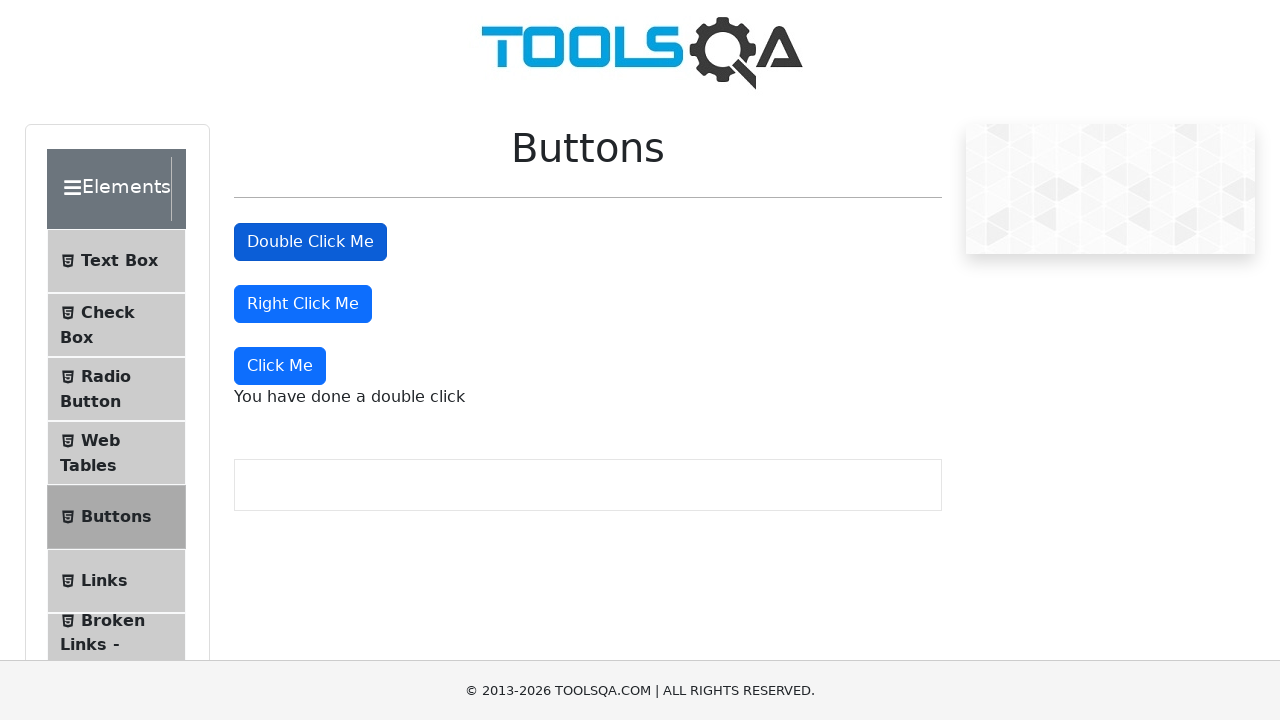